Tests right-click mouse action on an input element

Starting URL: https://testautomationpractice.blogspot.com/

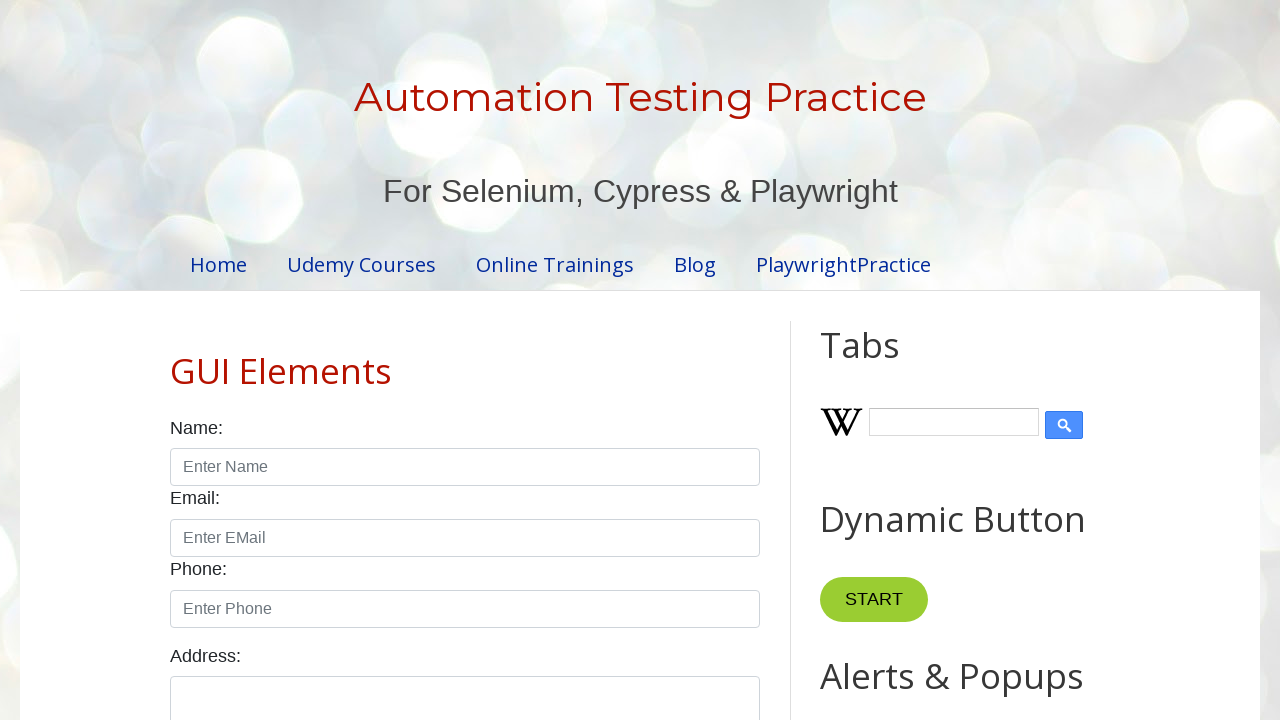

Right-clicked on the name input field at (465, 467) on [id="name"]
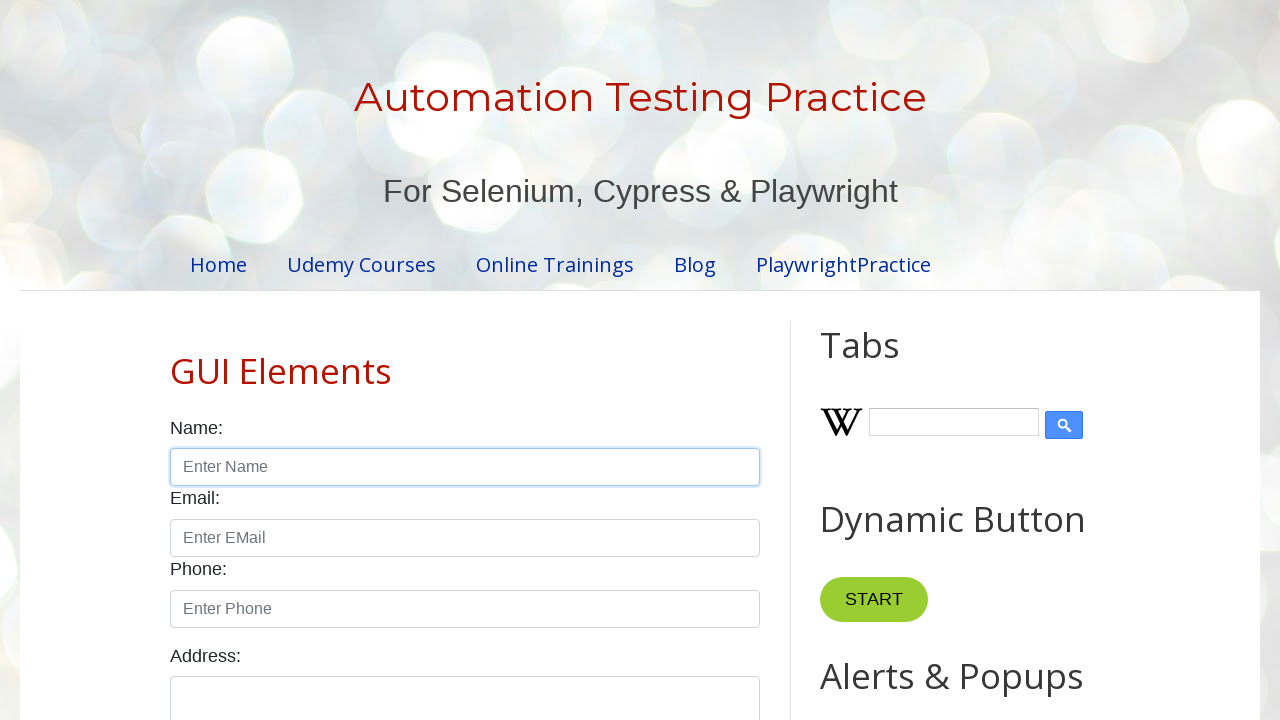

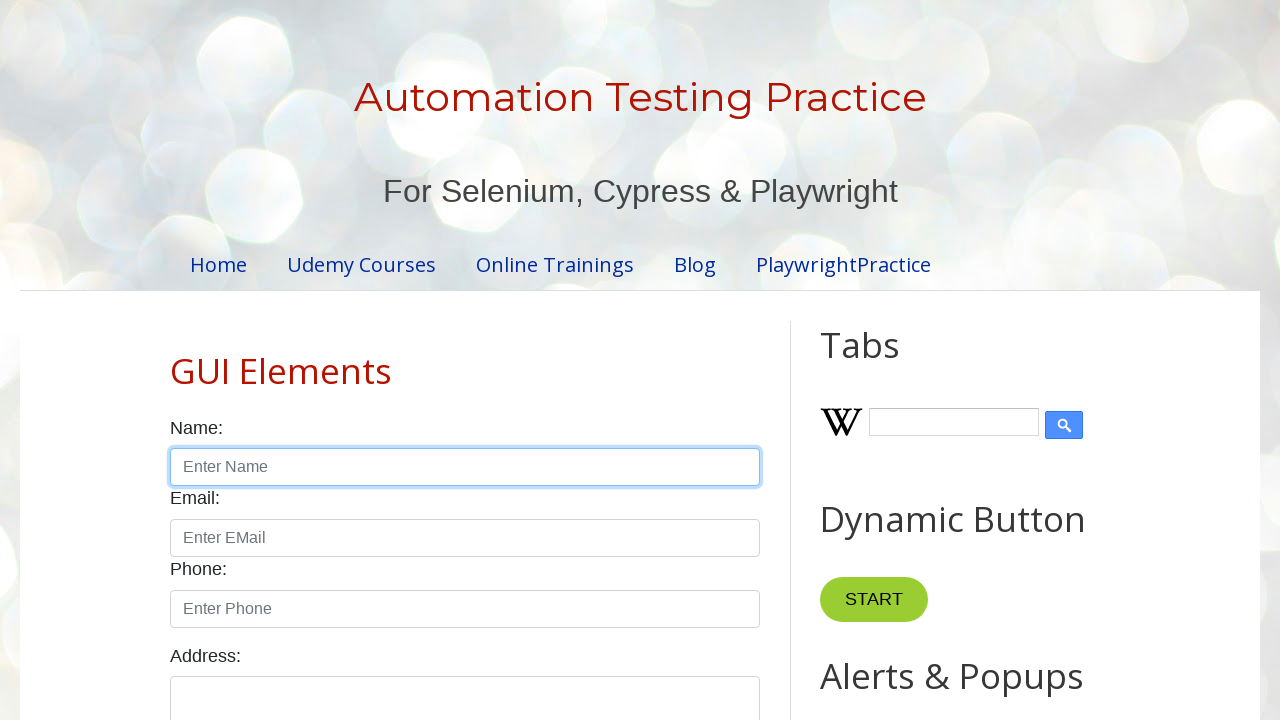